Tests drag and drop functionality by dragging an element to a drop zone and verifying the "Dropped!" text appears

Starting URL: http://jqueryui.com/droppable

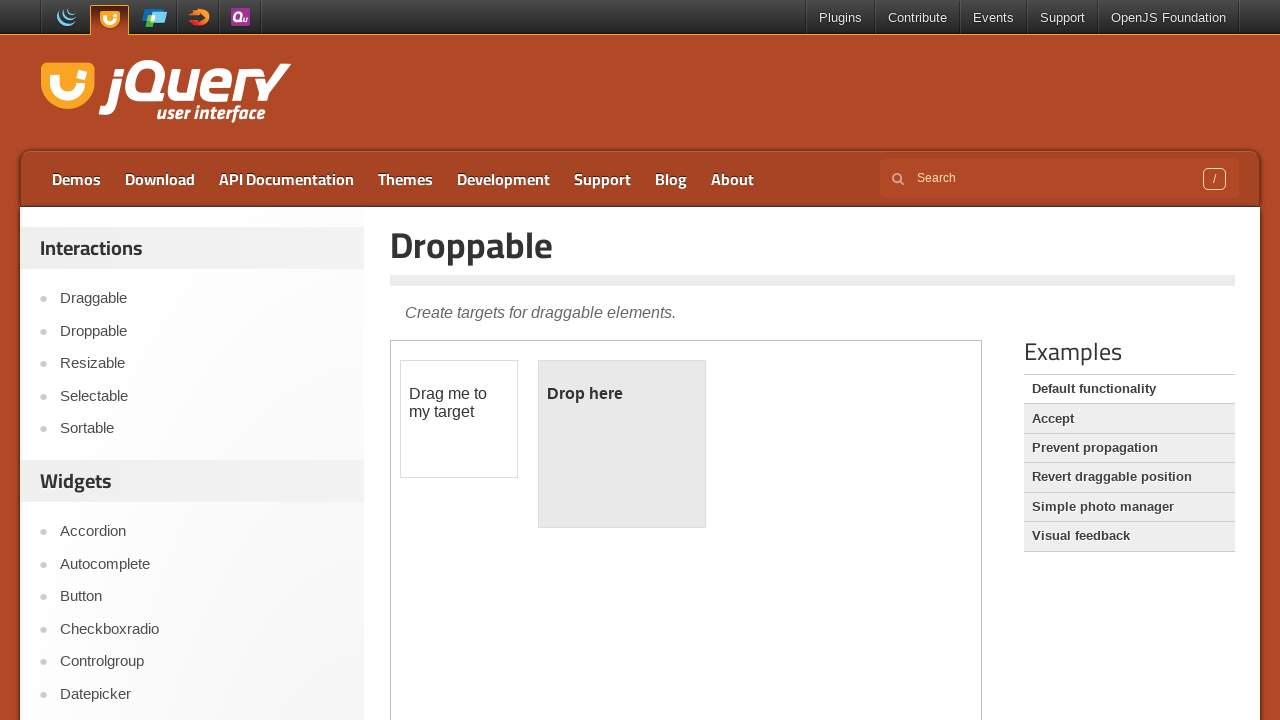

Located the iframe containing the droppable demo
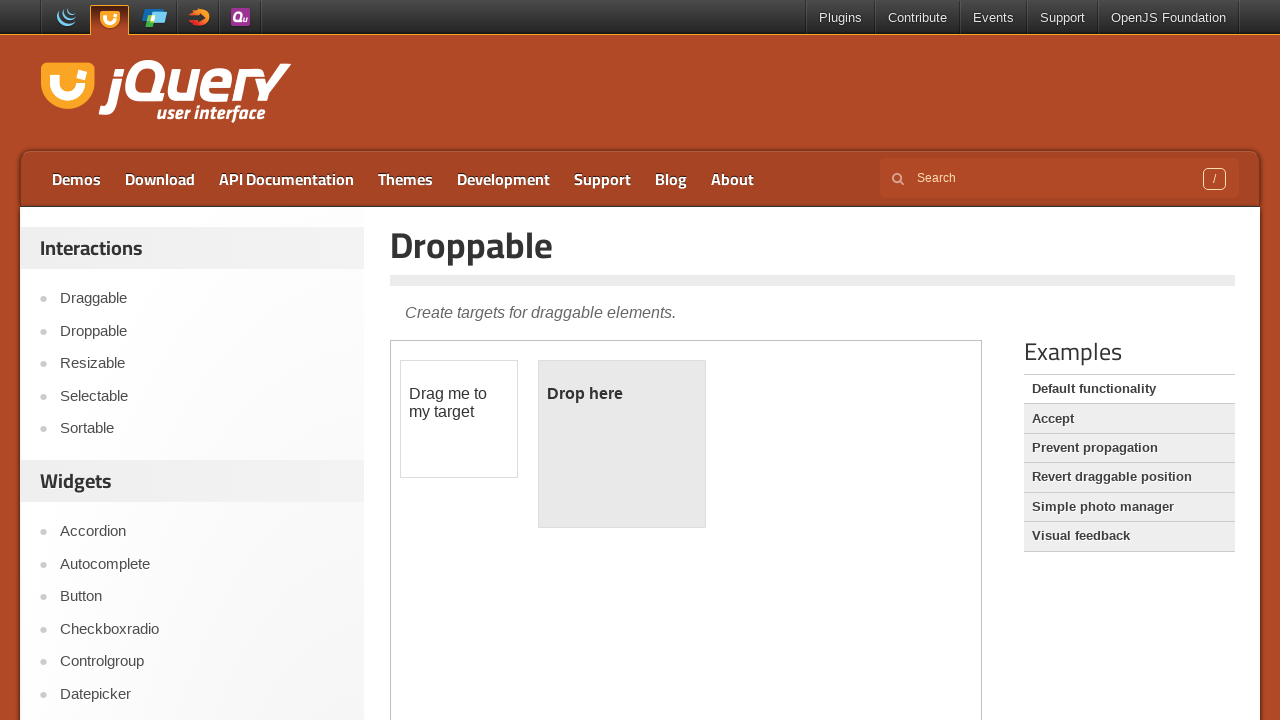

Dragged the draggable element to the droppable zone at (622, 444)
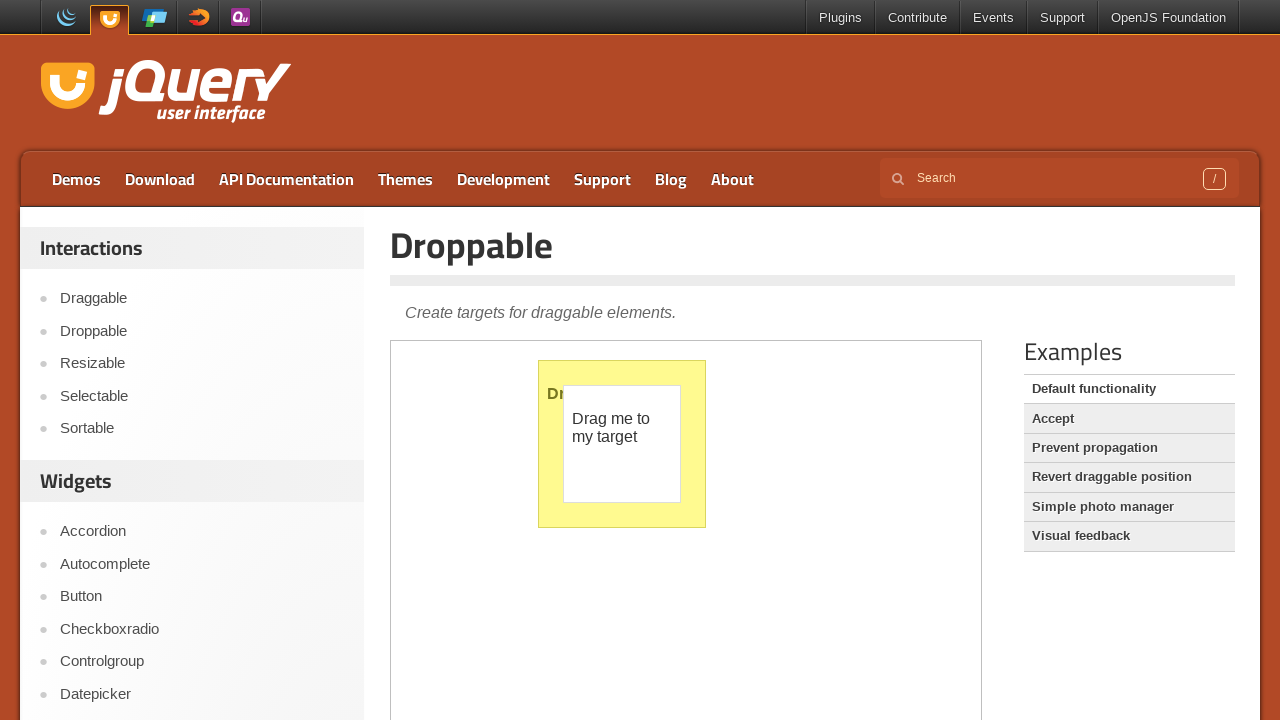

Verified that the 'Dropped!' text appeared in the drop zone
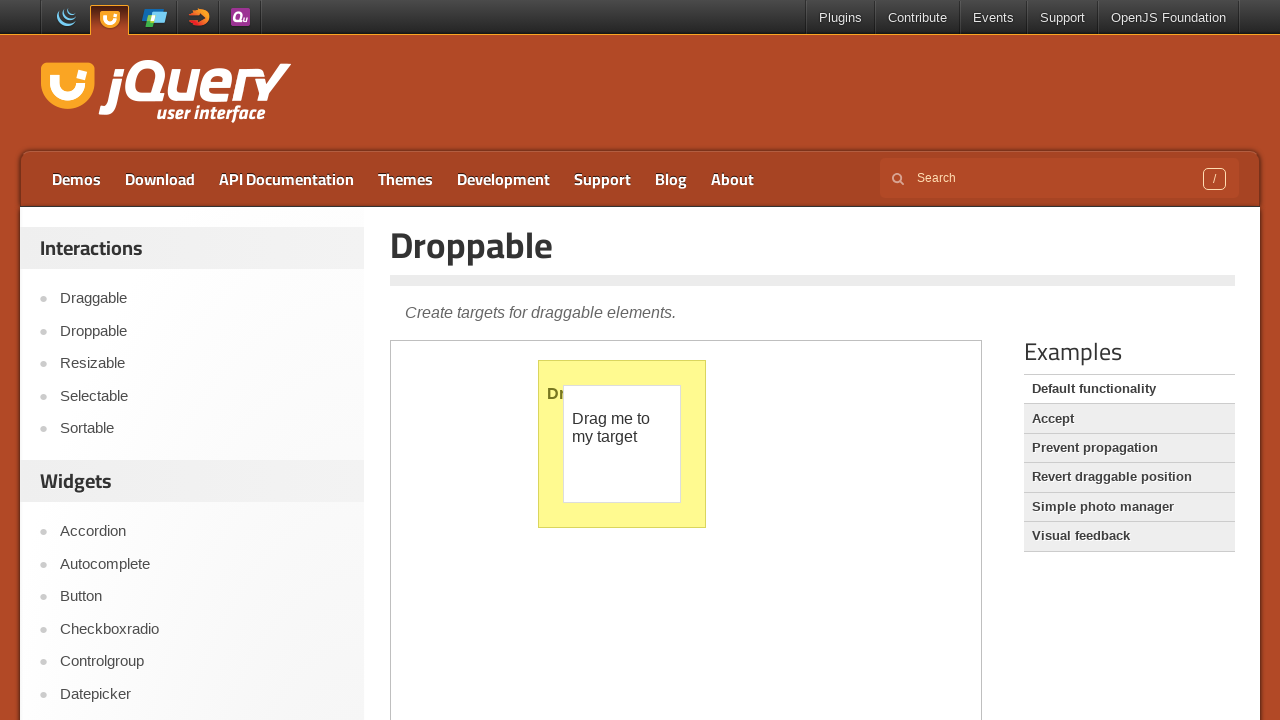

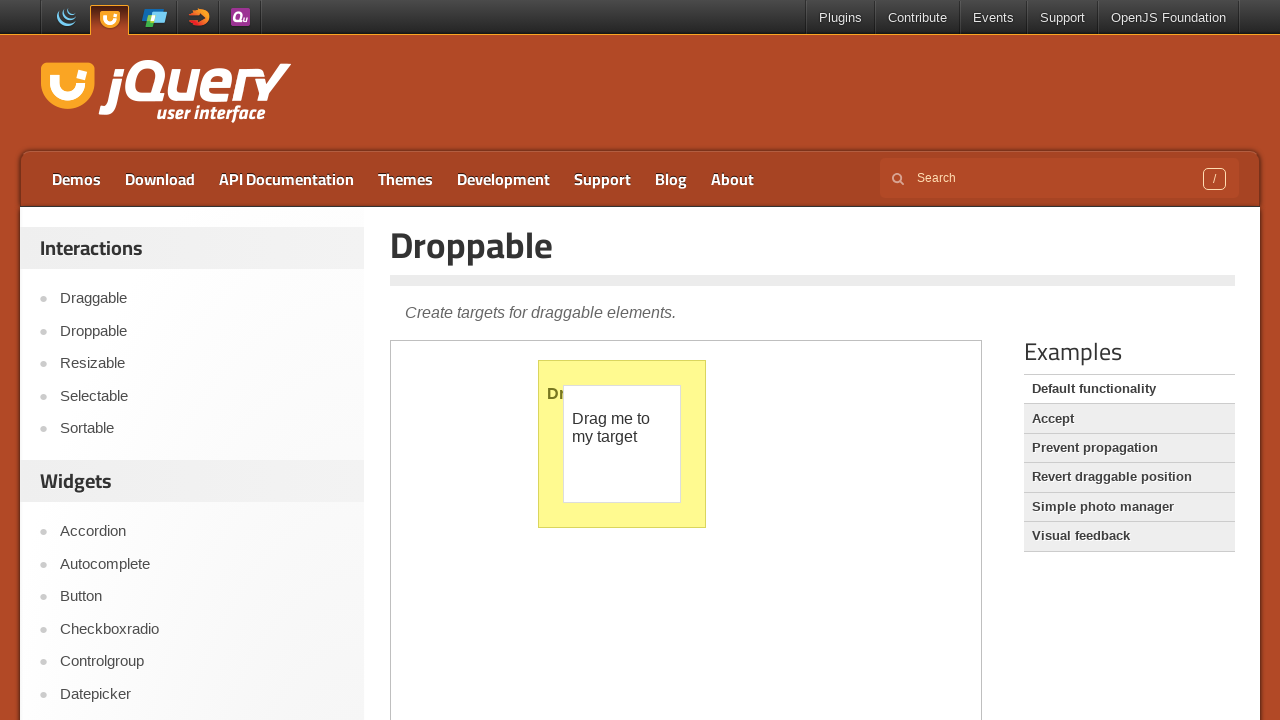